Tests the search functionality on testotomasyonu.com by searching for "phone", verifying products are found, clicking the first product, and verifying the product name contains "phone".

Starting URL: https://testotomasyonu.com/

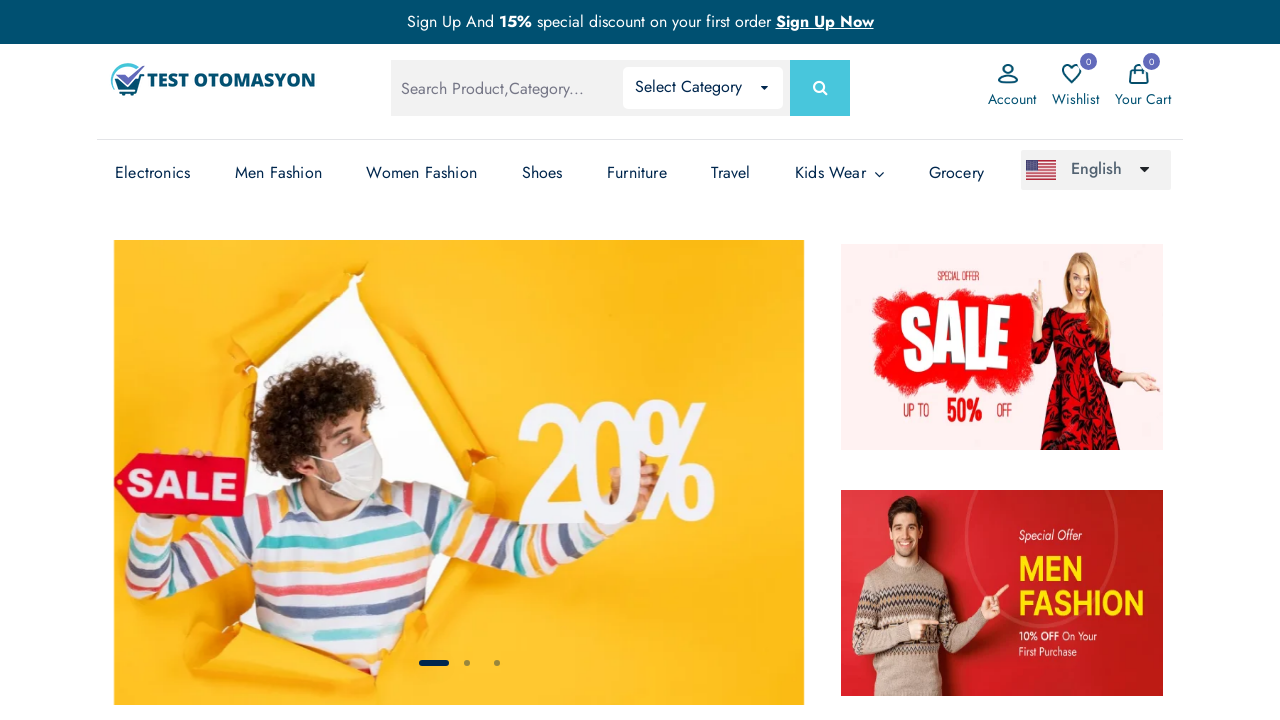

Filled search field with 'phone' on #global-search
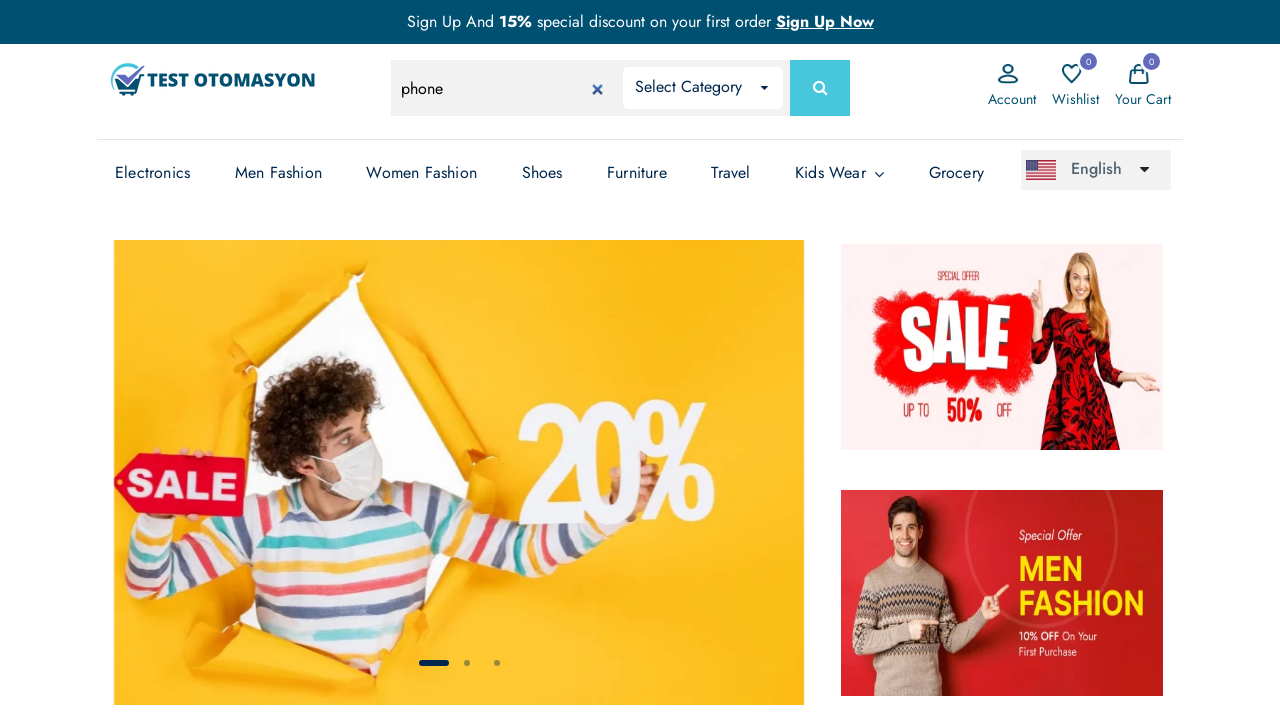

Pressed Enter to submit search on #global-search
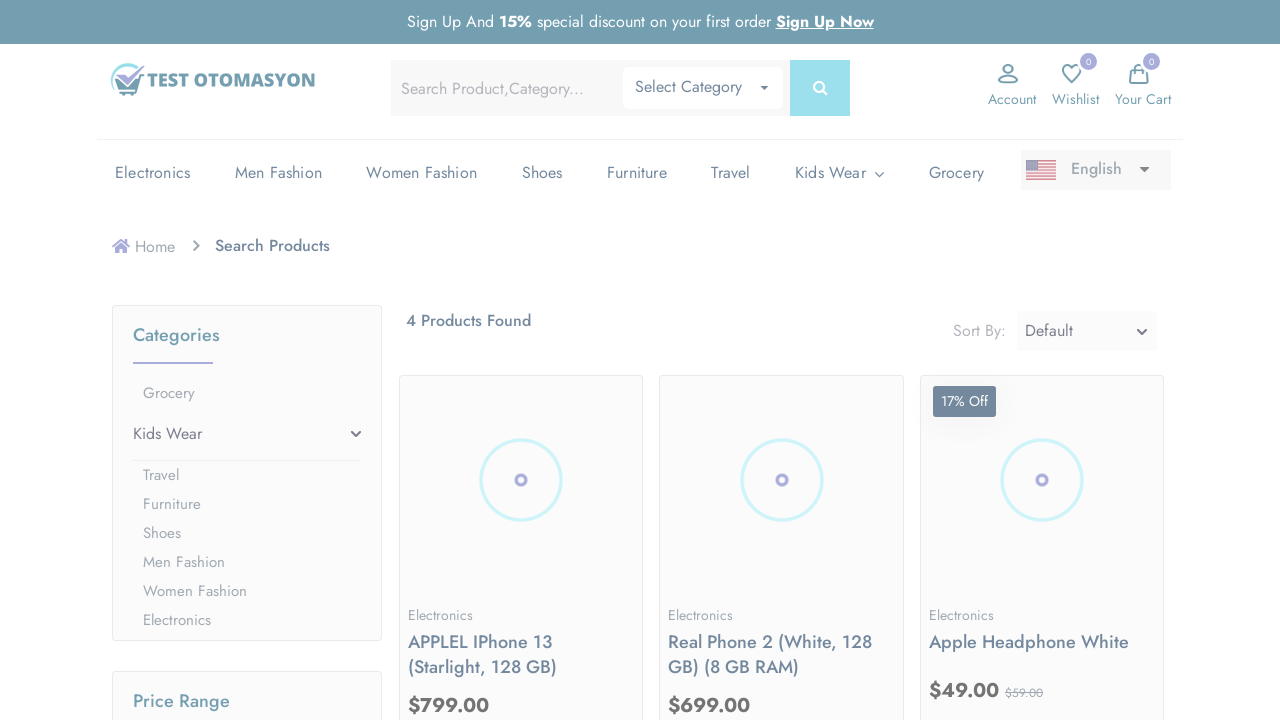

Product count text element loaded
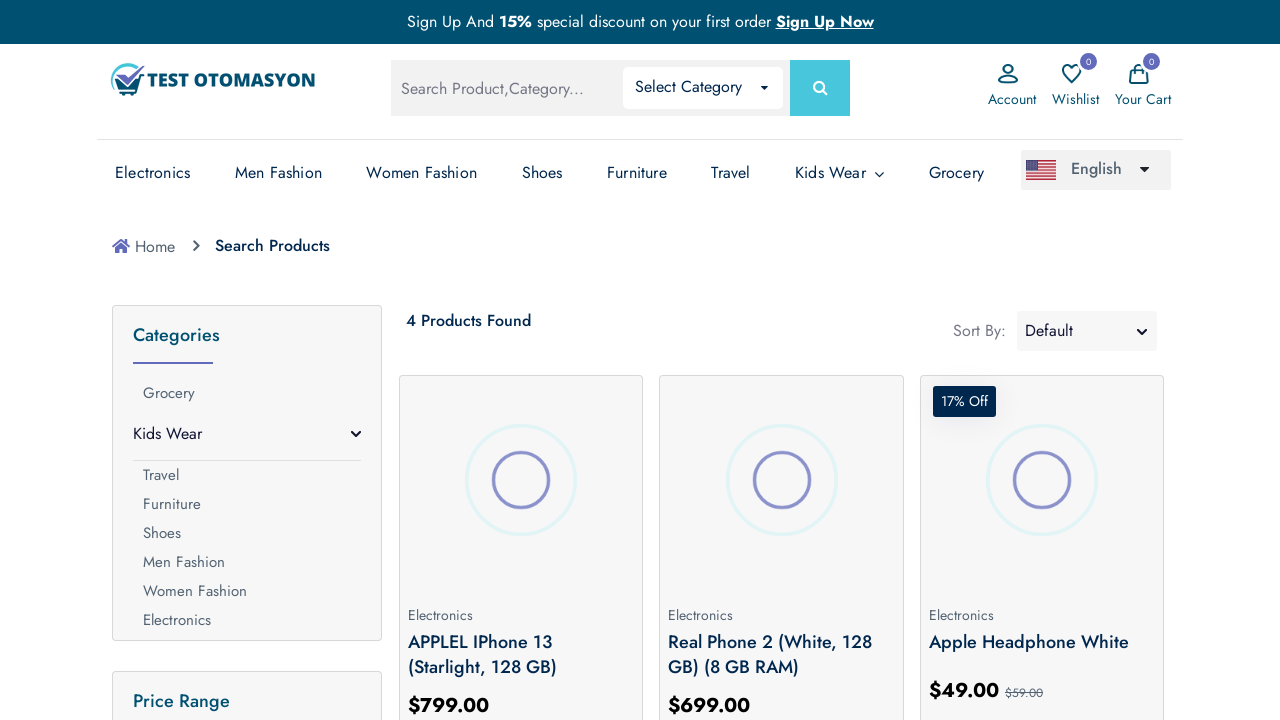

Retrieved product count text
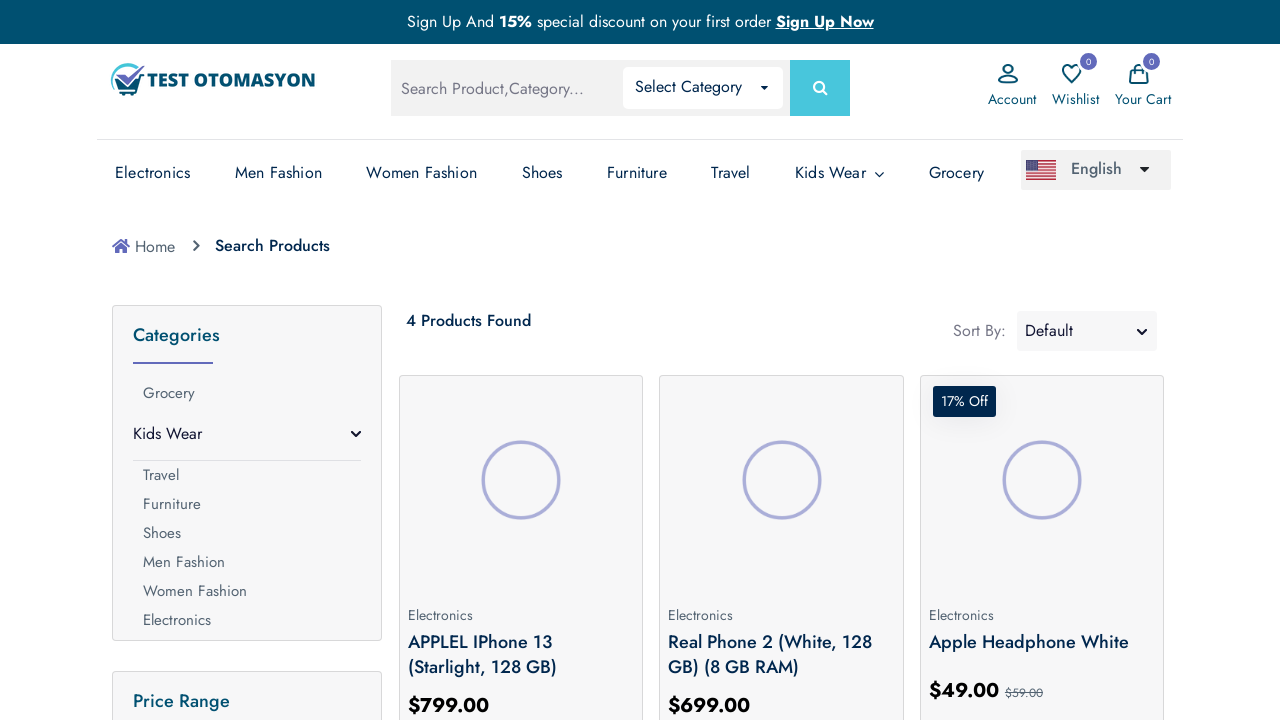

Verified that products were found in search results
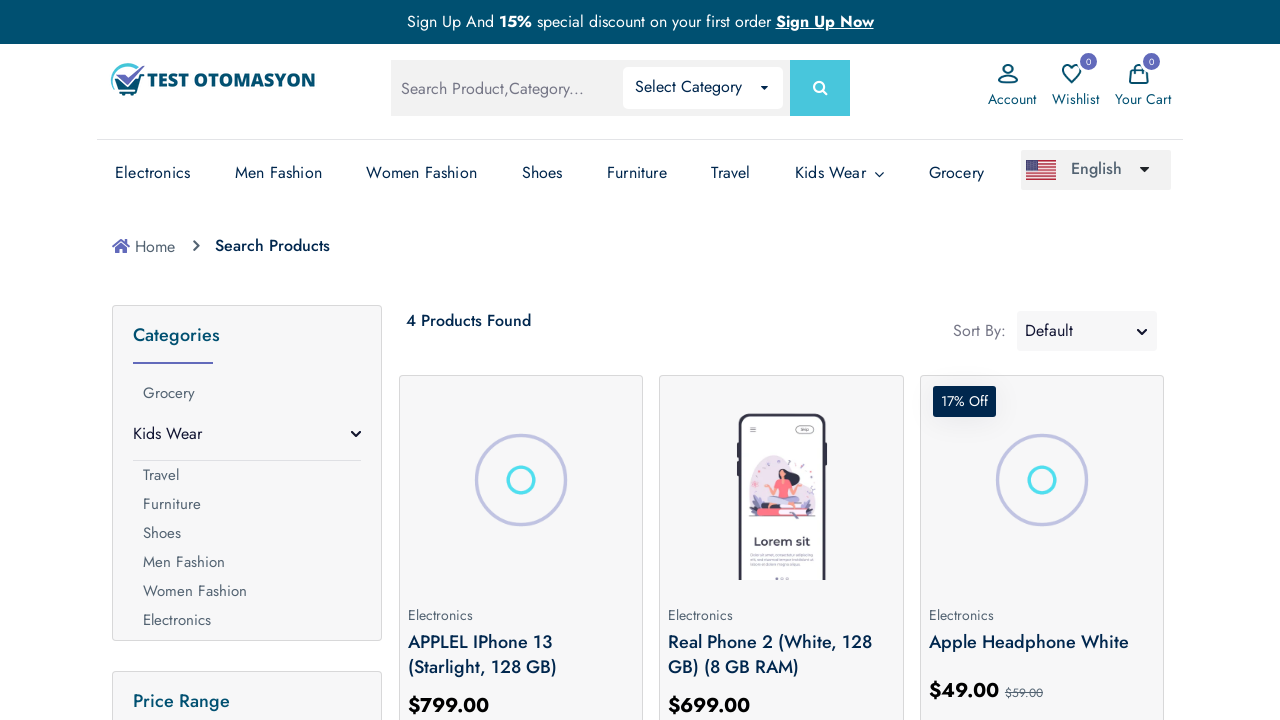

Clicked on the first product at (521, 480) on (//*[@class='prod-img'])[1]
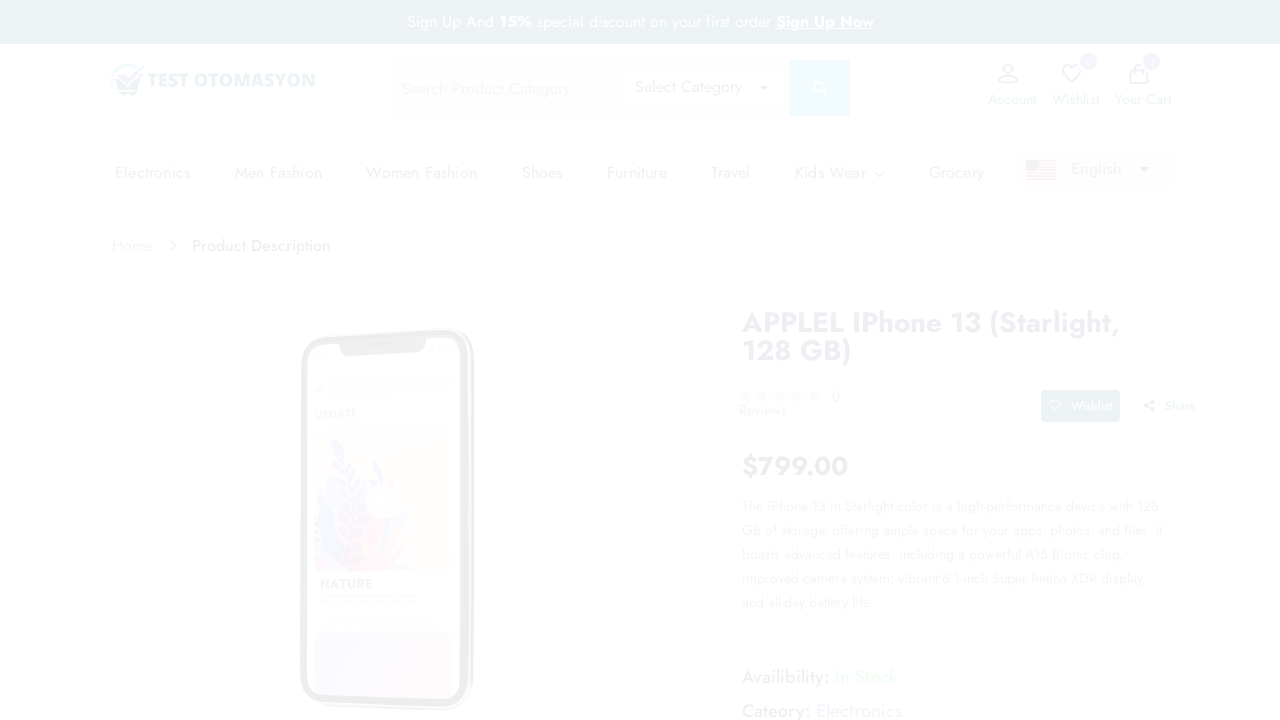

Product details page loaded
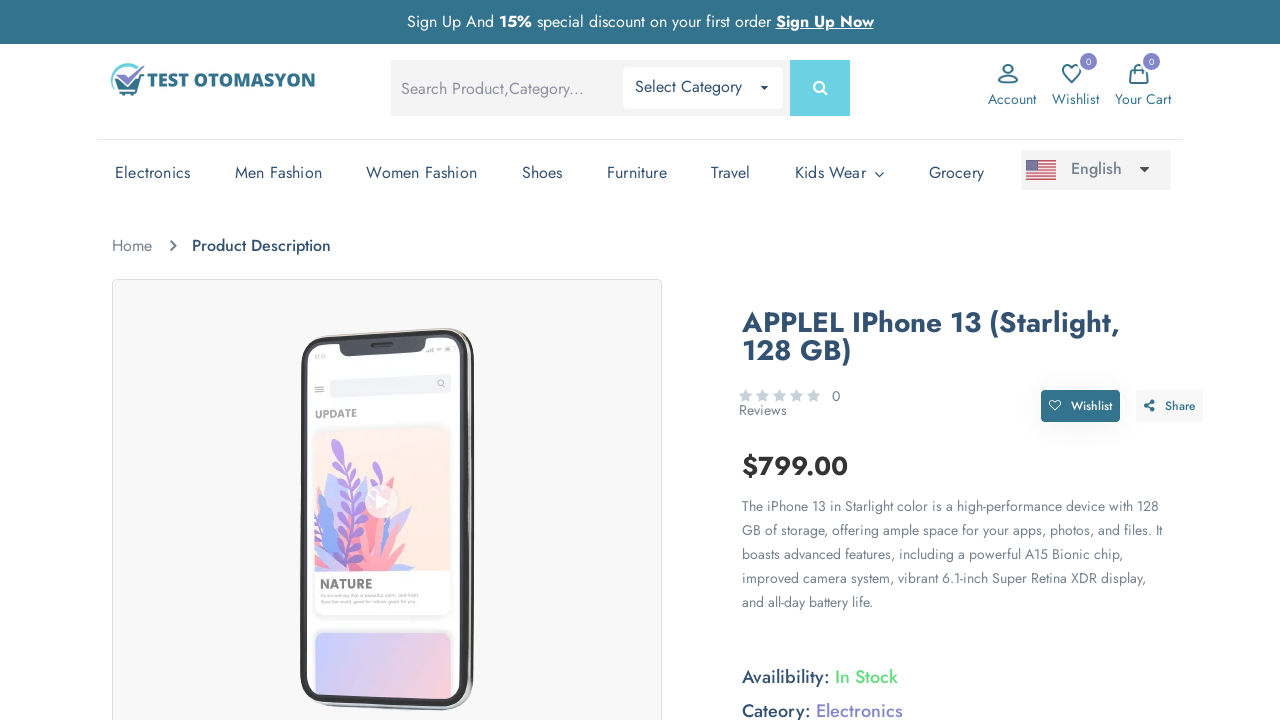

Retrieved product name from product details page
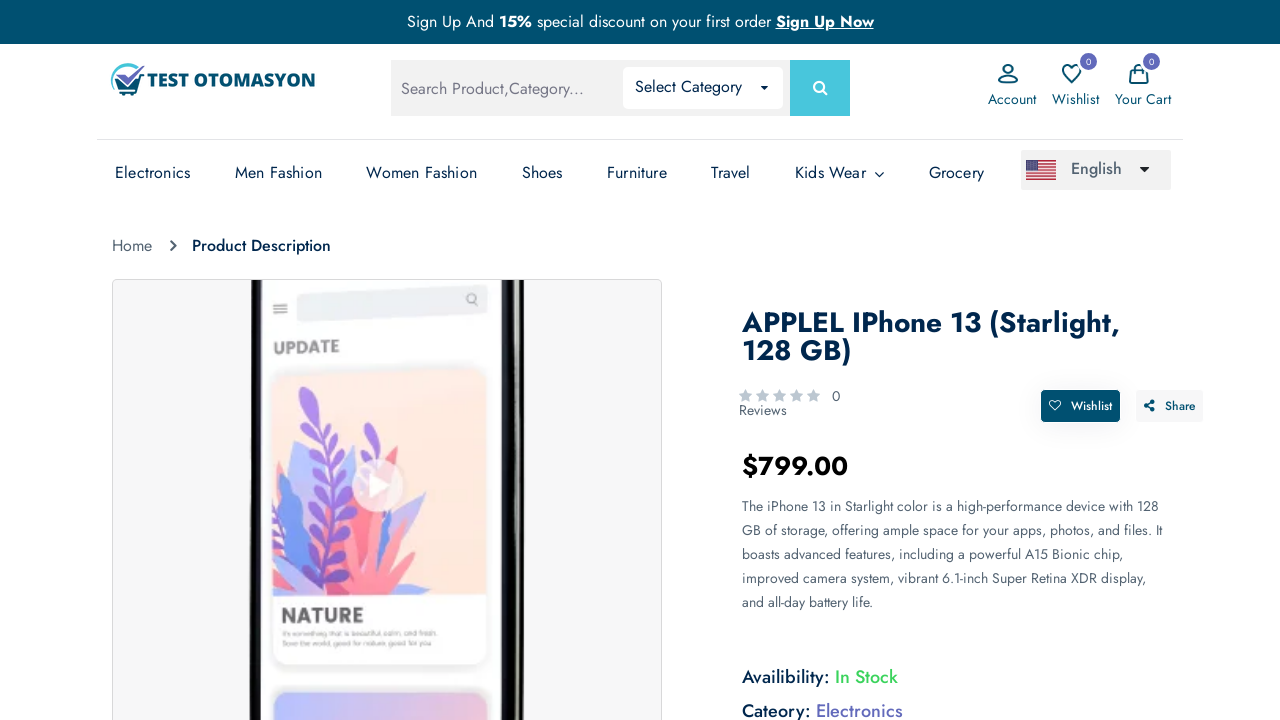

Verified that product name contains 'phone'
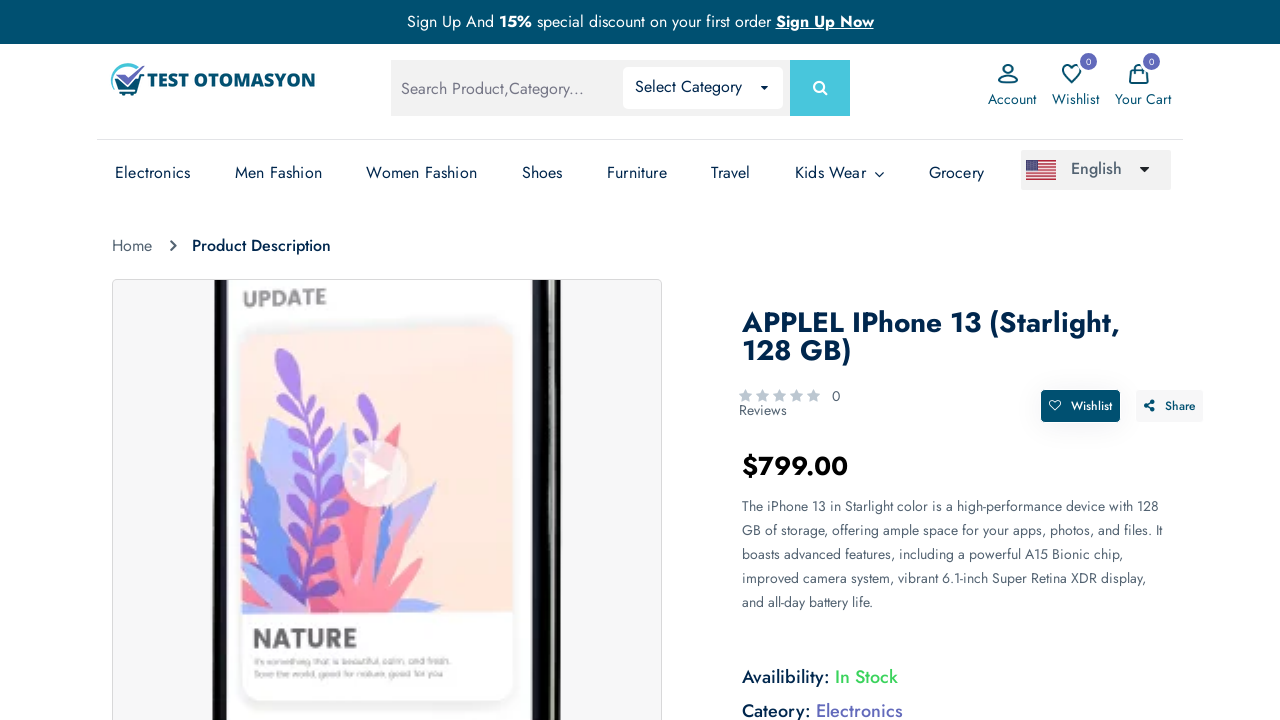

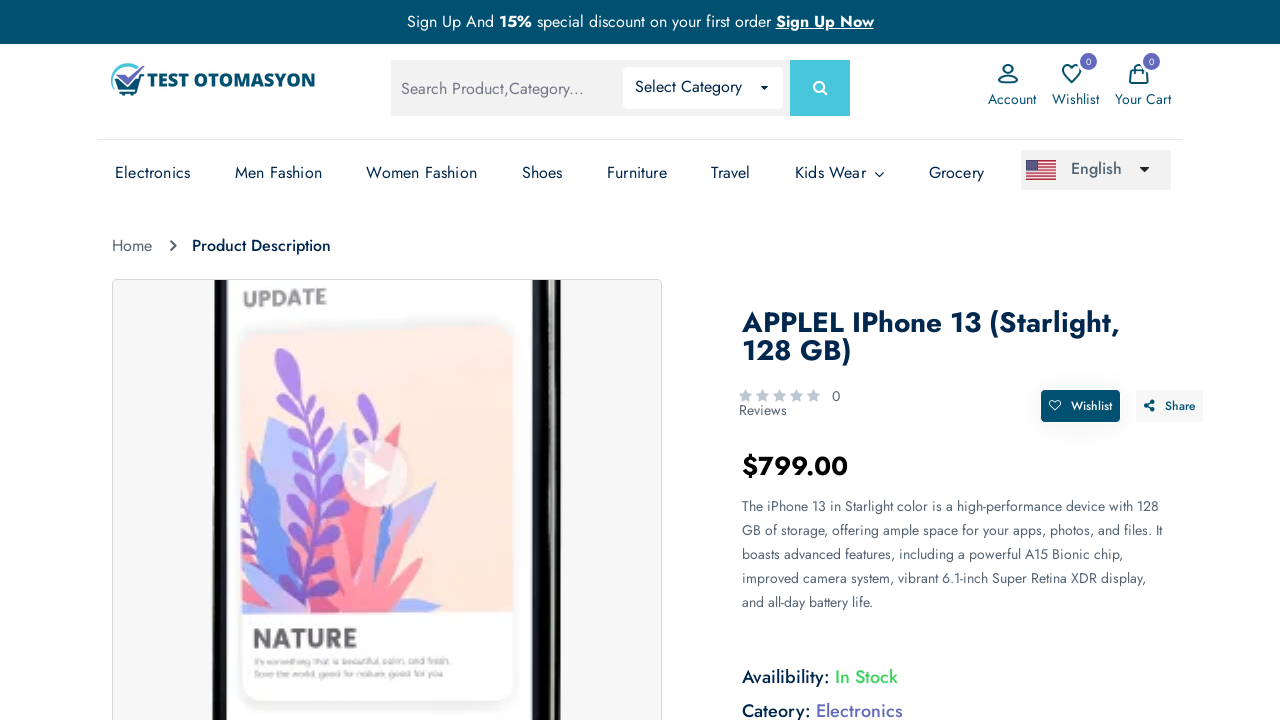